Tests a fluent wait scenario by waiting for a countdown timer element to reach "00" at the end of its text content.

Starting URL: https://automationfc.github.io/fluent-wait/

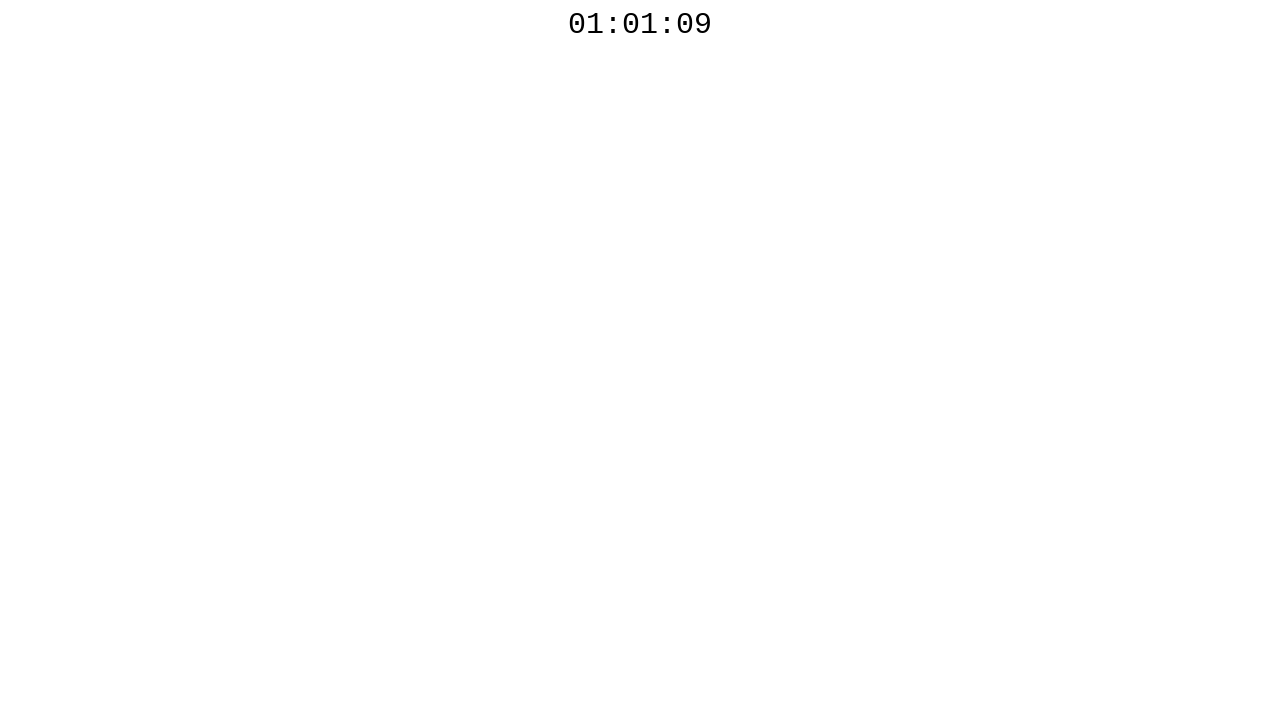

Countdown timer element became visible
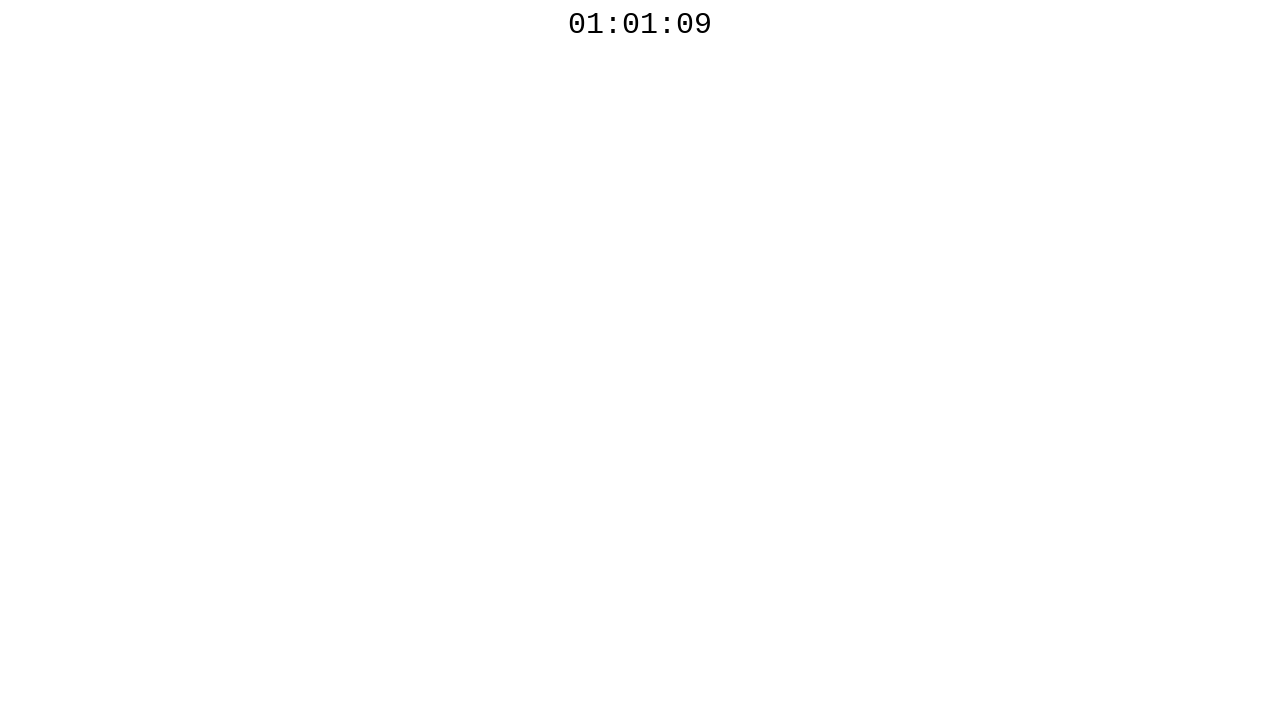

Countdown timer reached '00' - test passed
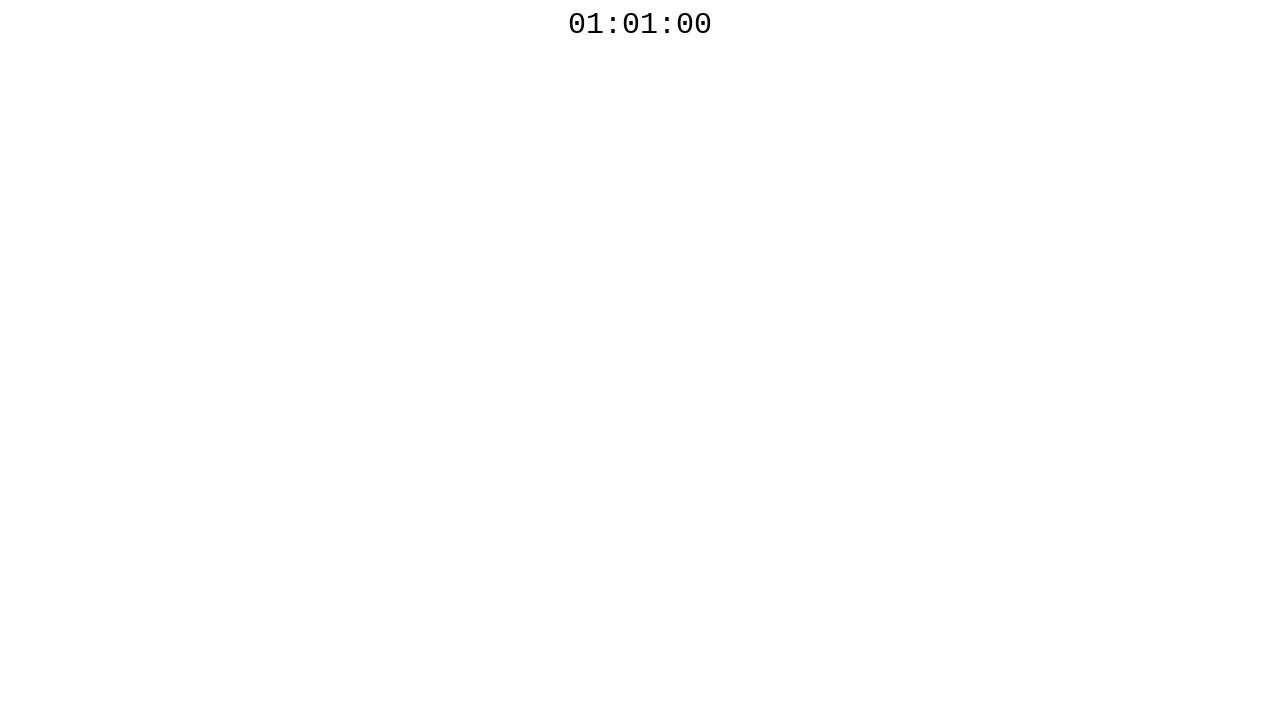

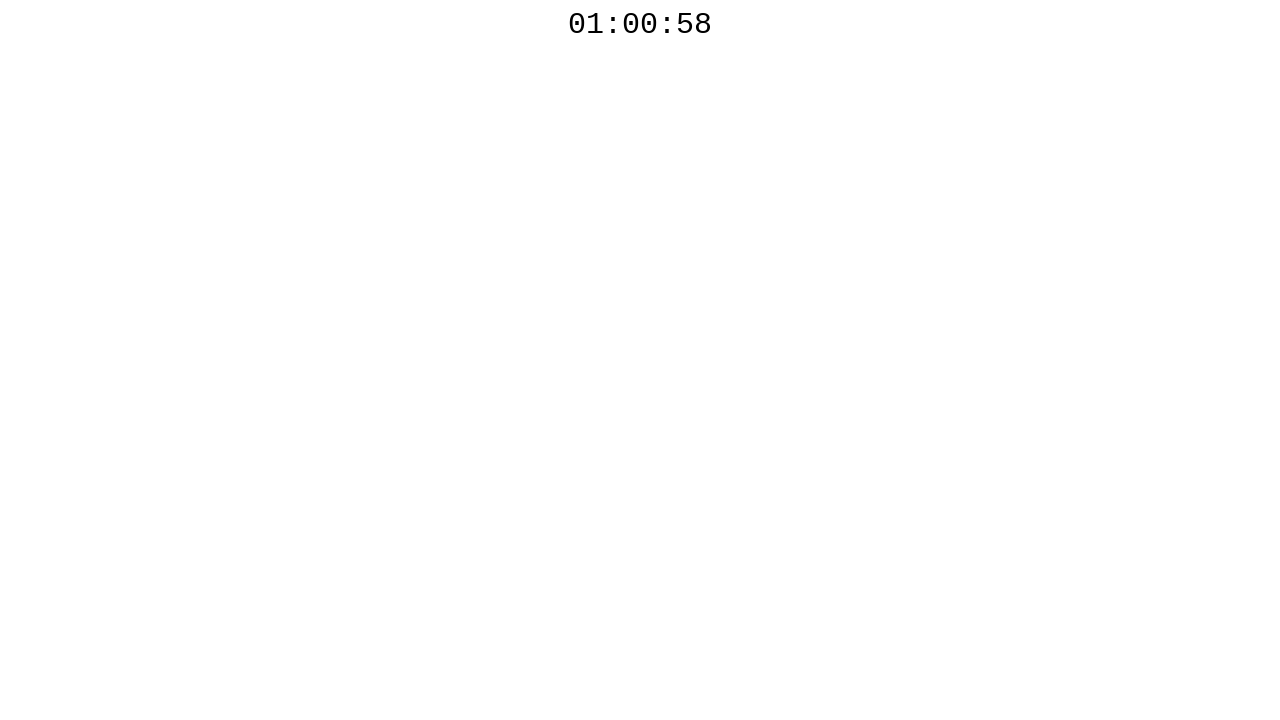